Tests dropdown selection functionality by selecting "Option3" from a dropdown menu on a practice automation page

Starting URL: https://www.rahulshettyacademy.com/AutomationPractice/

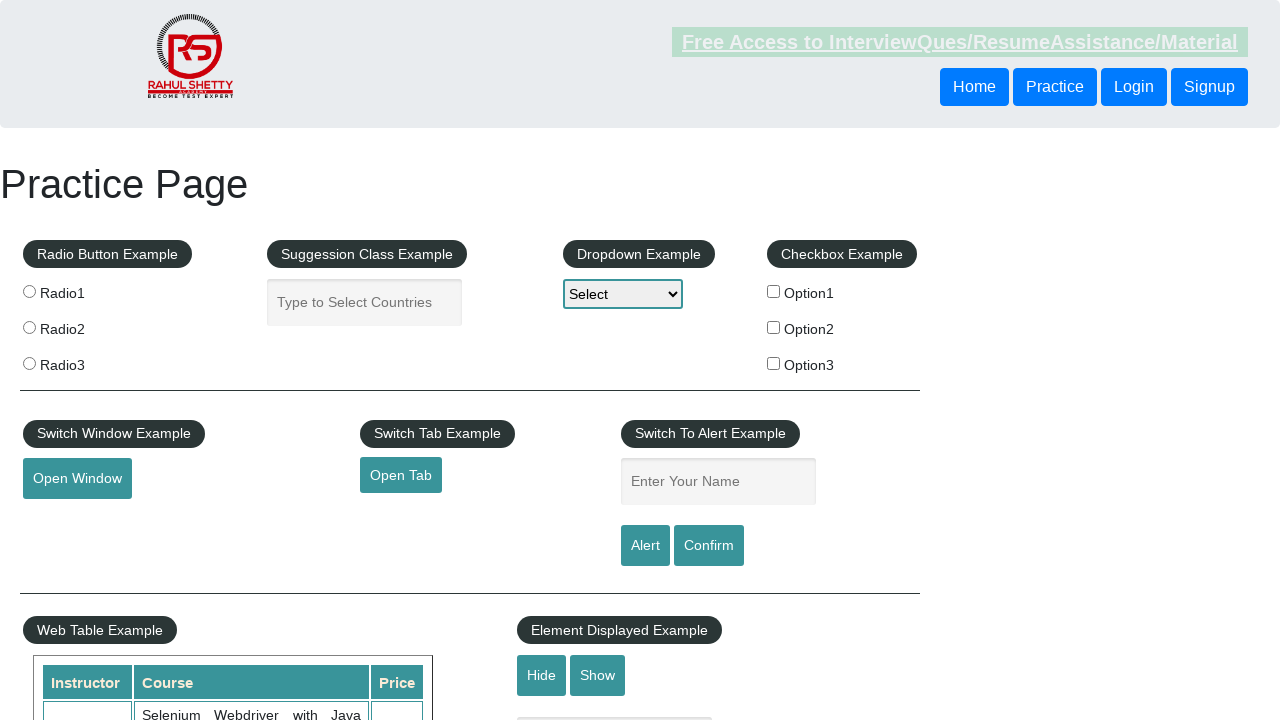

Navigated to Rahul Shetty Academy automation practice page
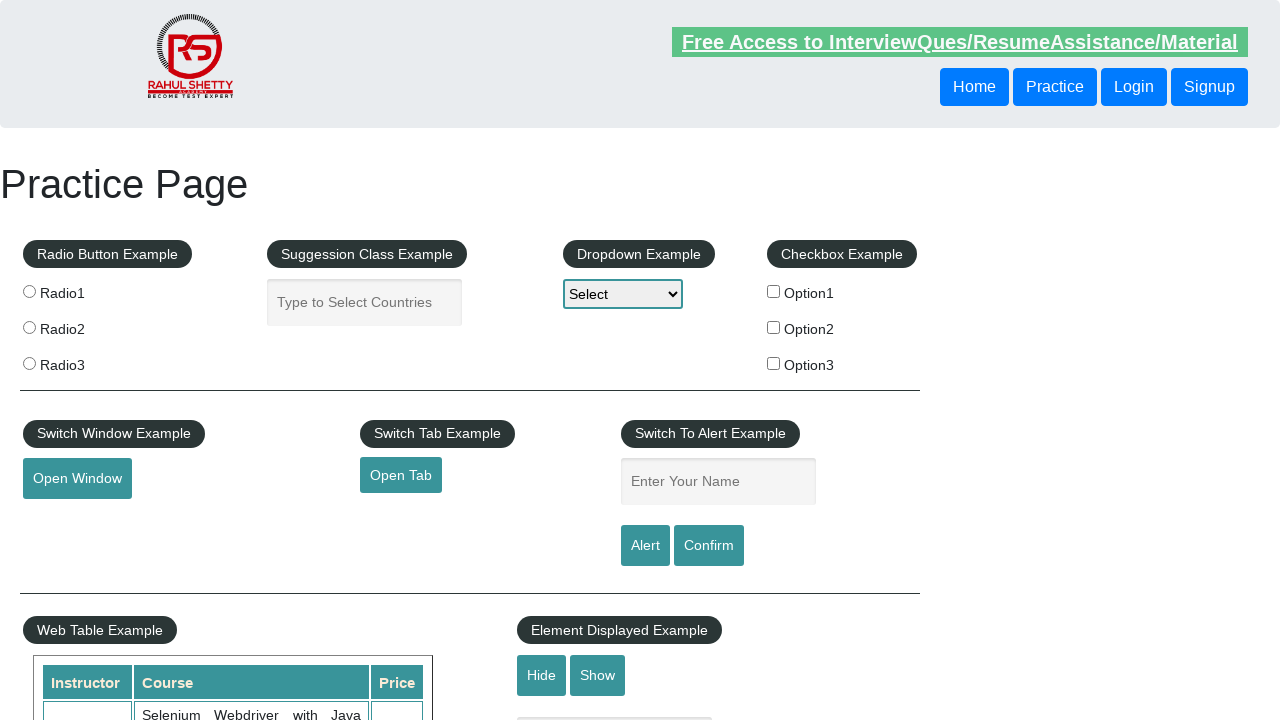

Selected 'Option3' from the dropdown menu on #dropdown-class-example
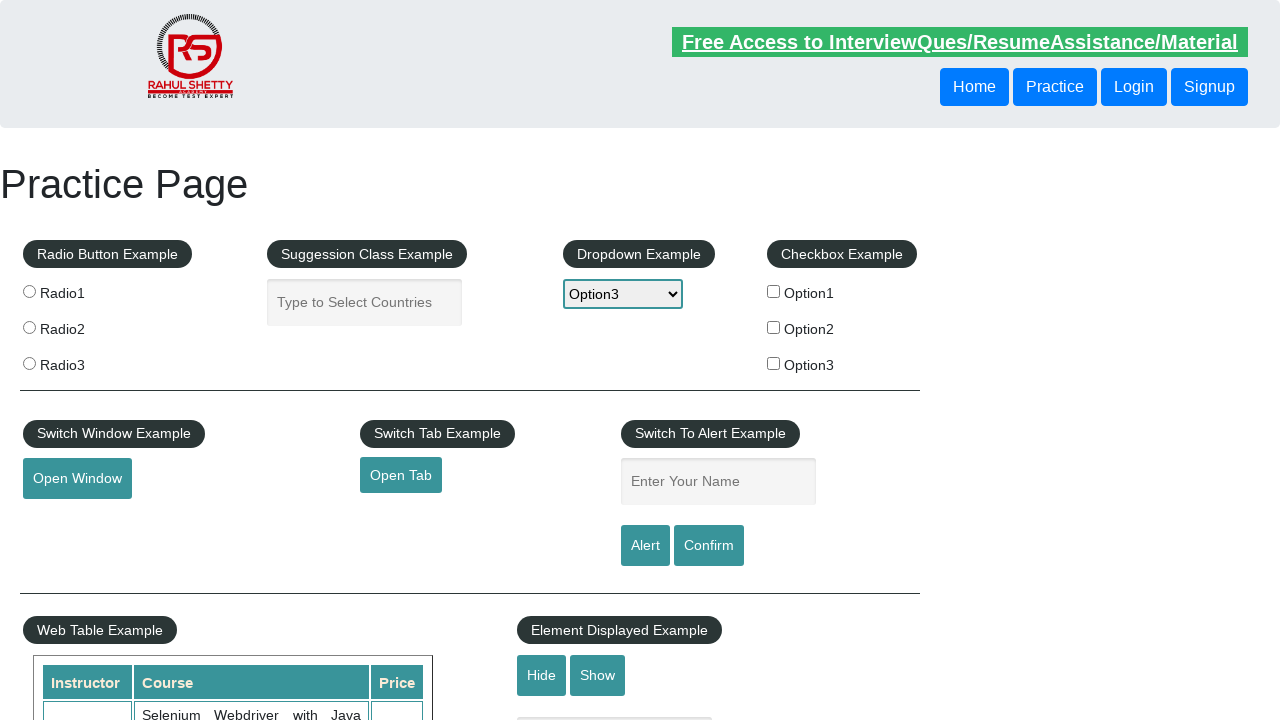

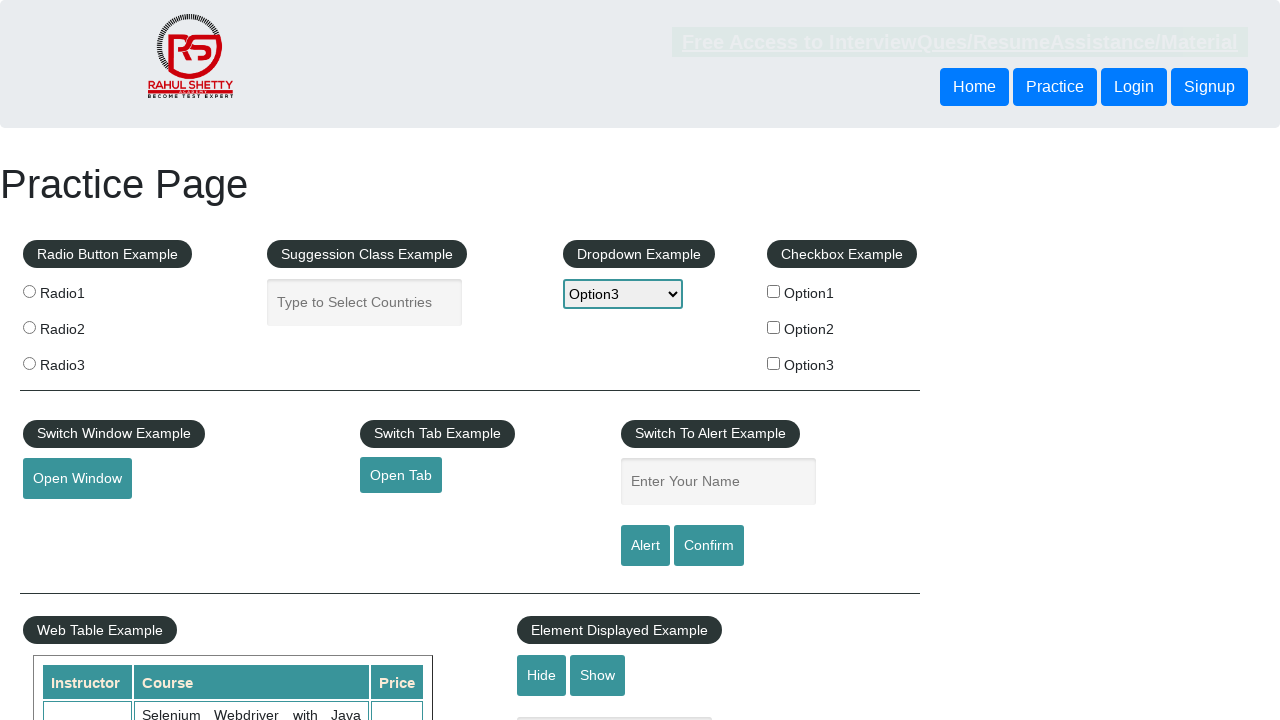